Navigates to ESPN Cricinfo website homepage

Starting URL: http://www.espncricinfo.com/

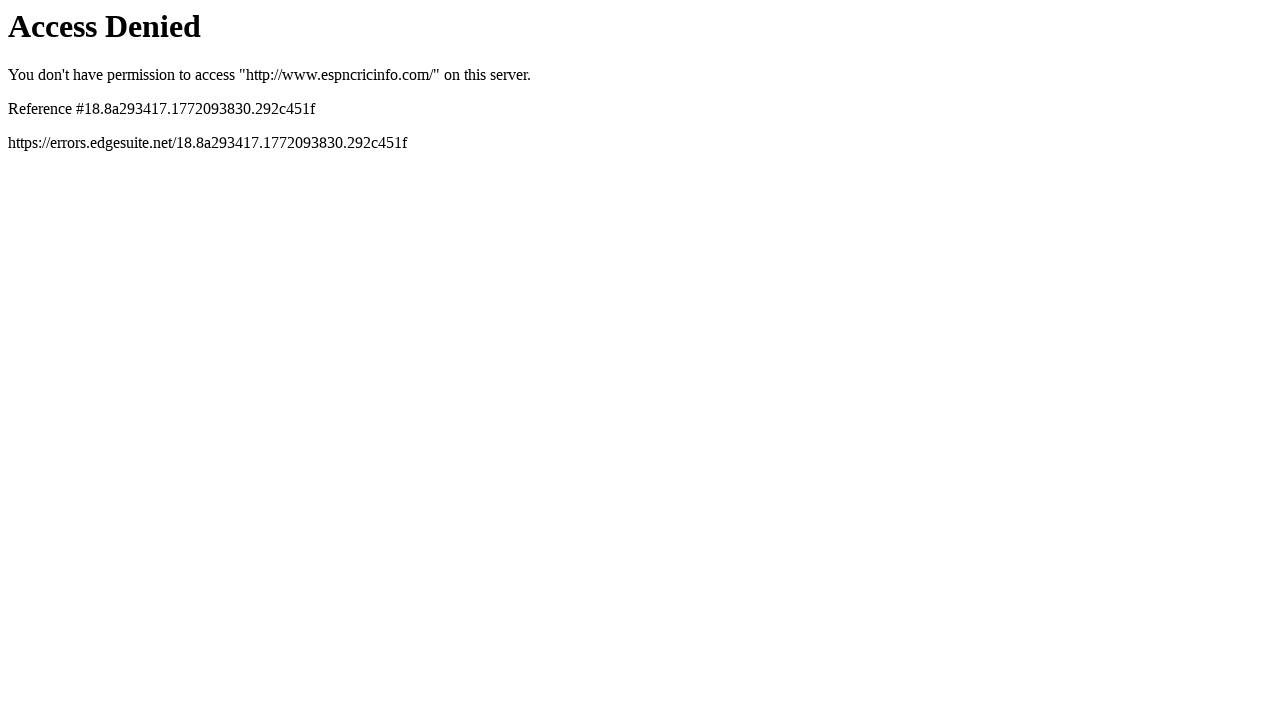

Navigated to ESPN Cricinfo homepage
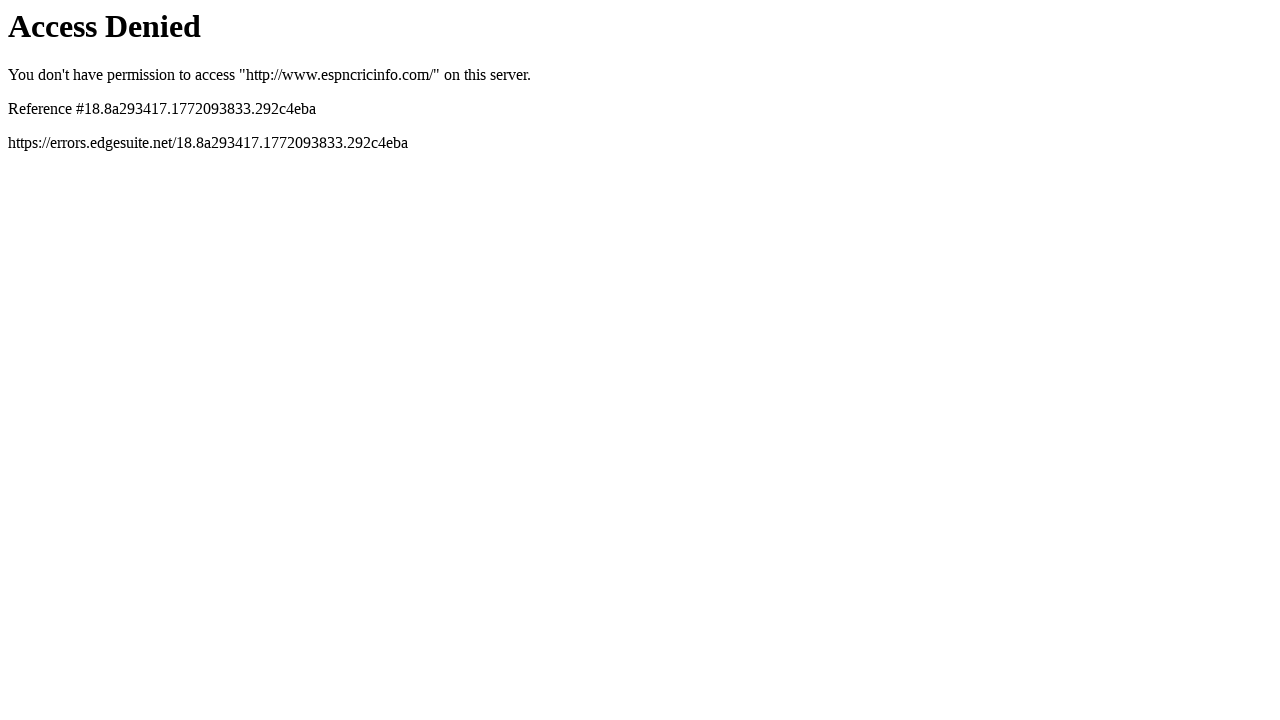

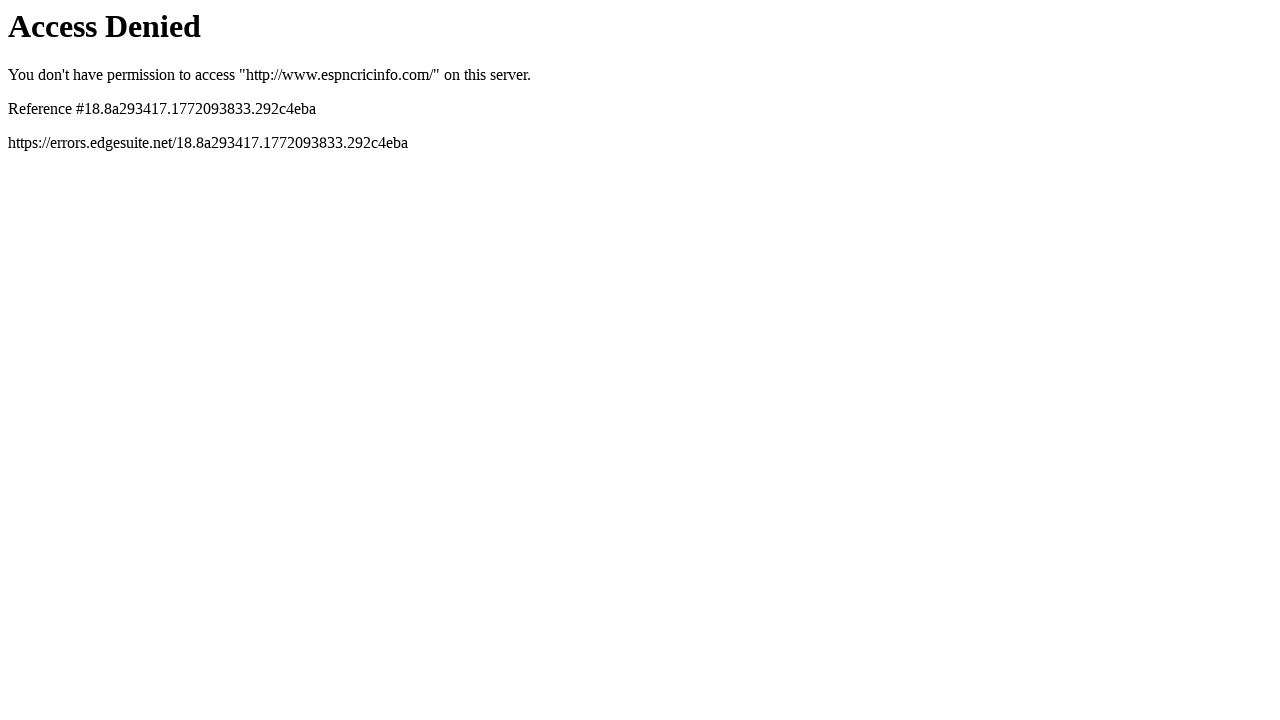